Tests JavaScript alert and confirm dialog handling by triggering alerts, reading their text, and accepting/dismissing them

Starting URL: https://rahulshettyacademy.com/AutomationPractice/

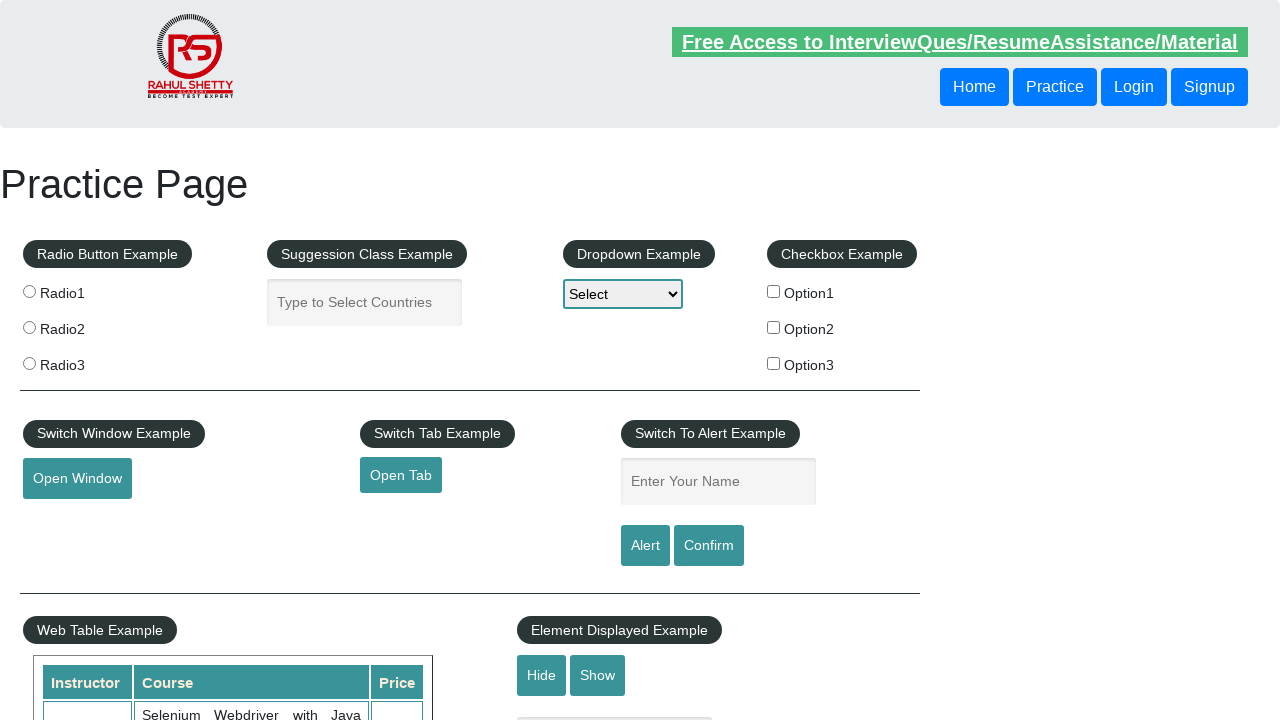

Navigated to AutomationPractice page
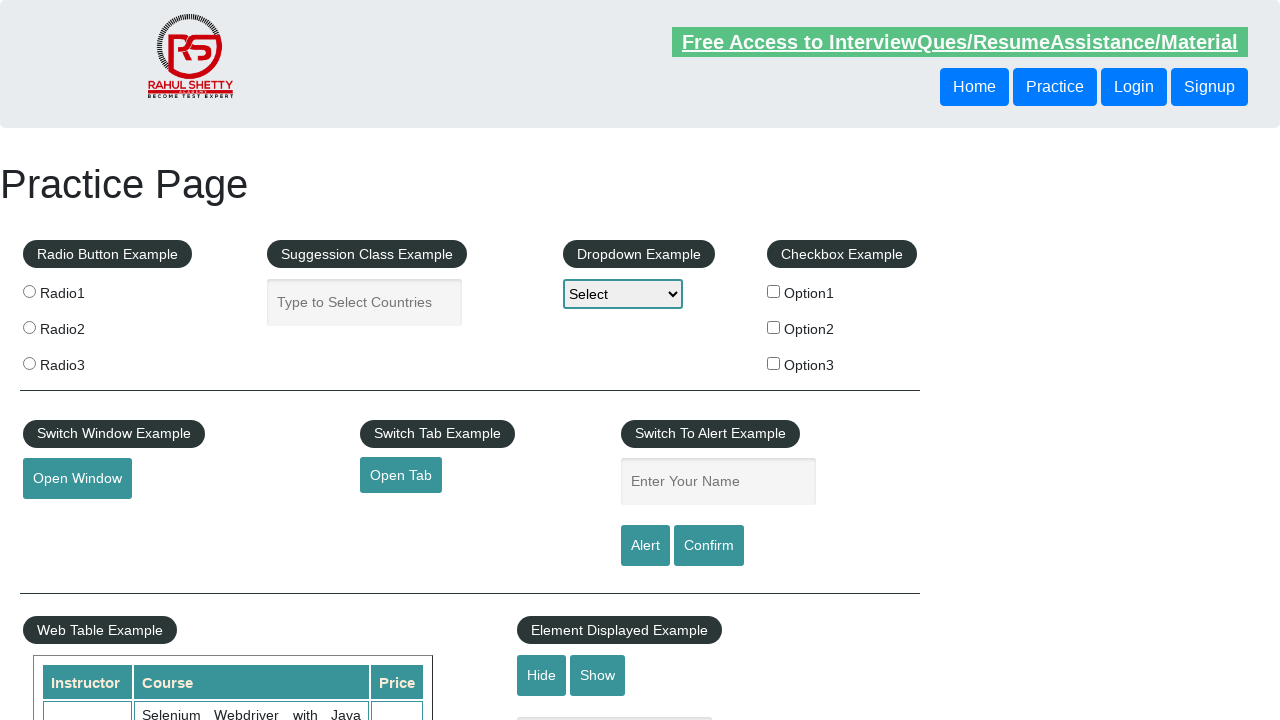

Clicked alert button to trigger JavaScript alert at (645, 546) on #alertbtn
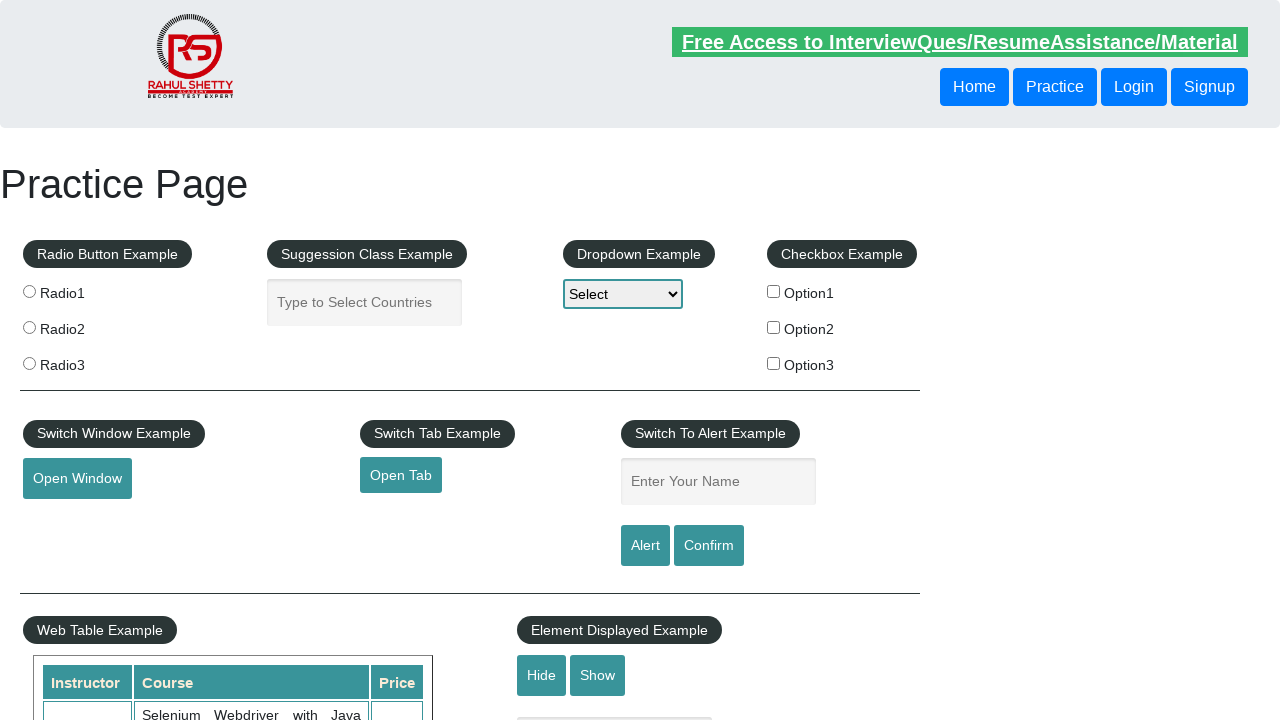

Clicked alert button and accepted the alert dialog at (645, 546) on #alertbtn
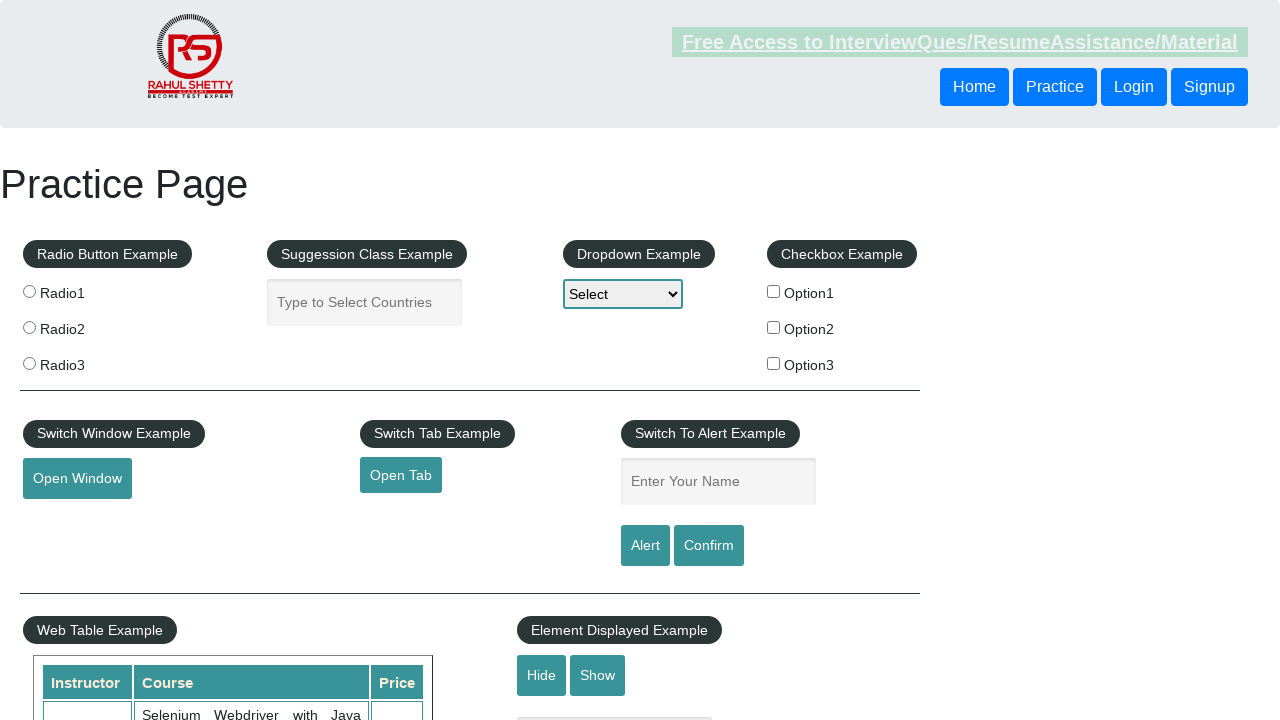

Clicked confirm button and dismissed the confirm dialog at (709, 546) on #confirmbtn
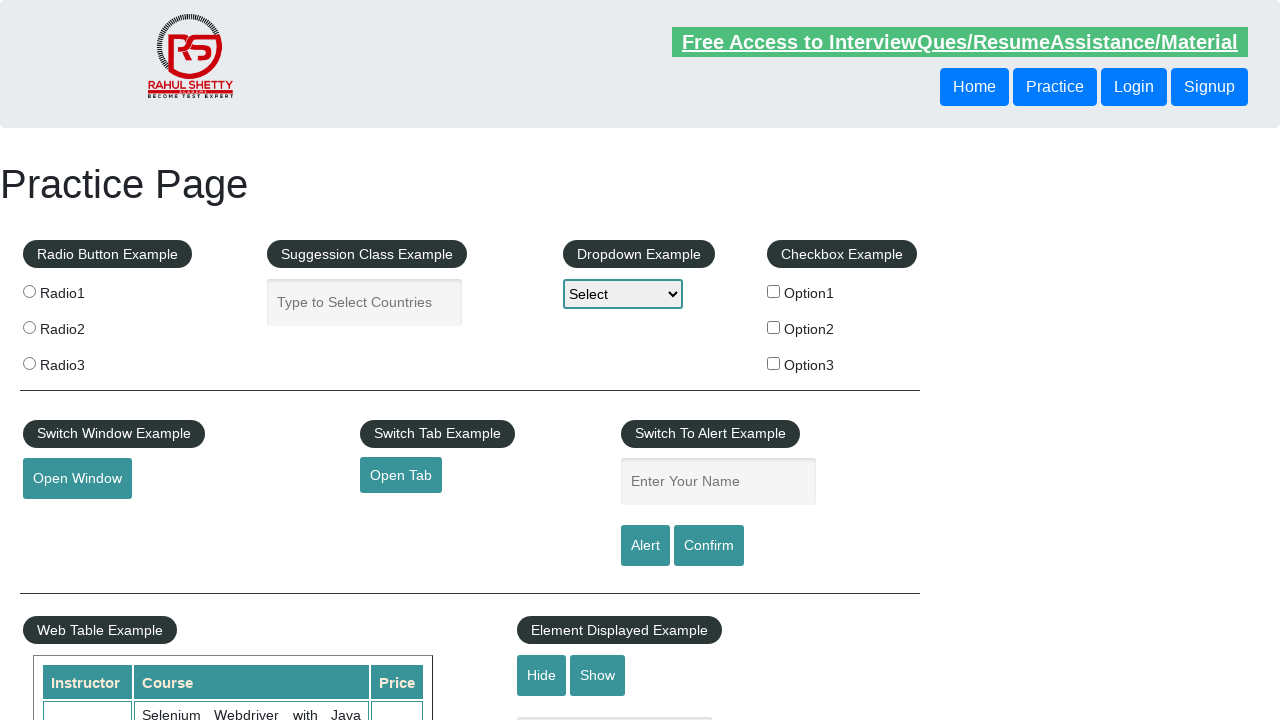

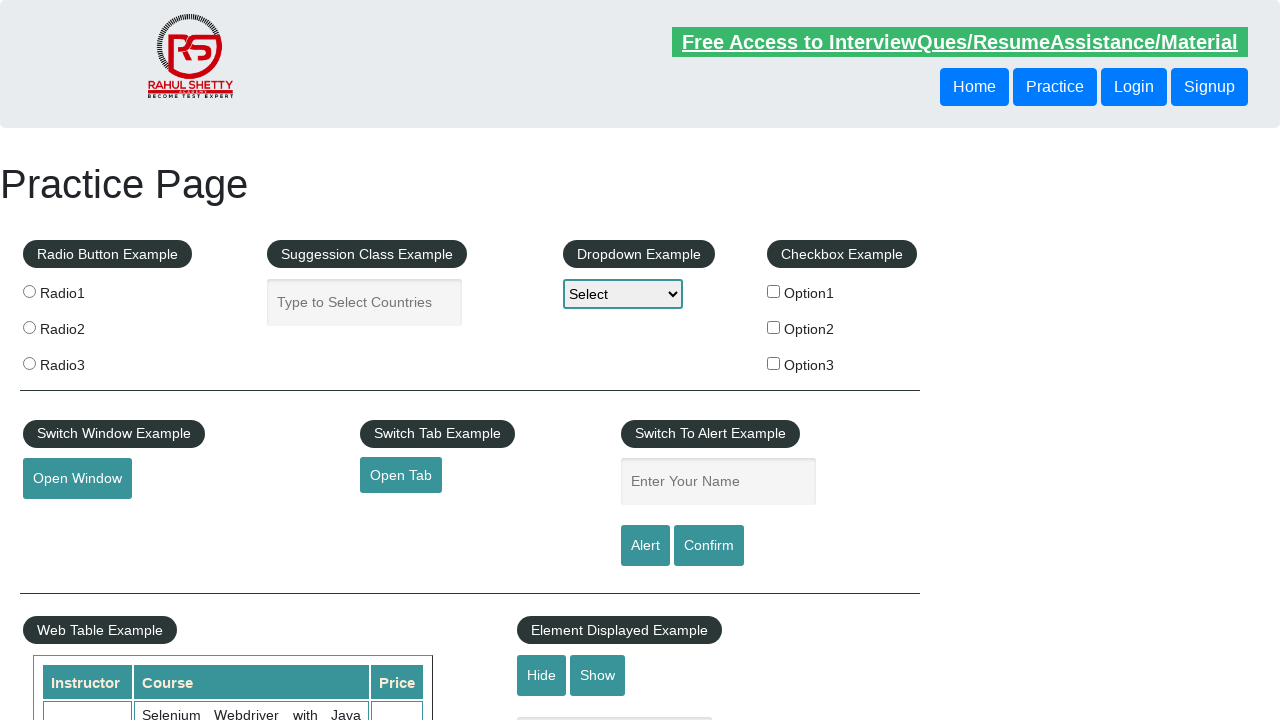